Navigates to Netflix Uruguay site and clicks the first button on the page

Starting URL: https://www.netflix.com/uy/

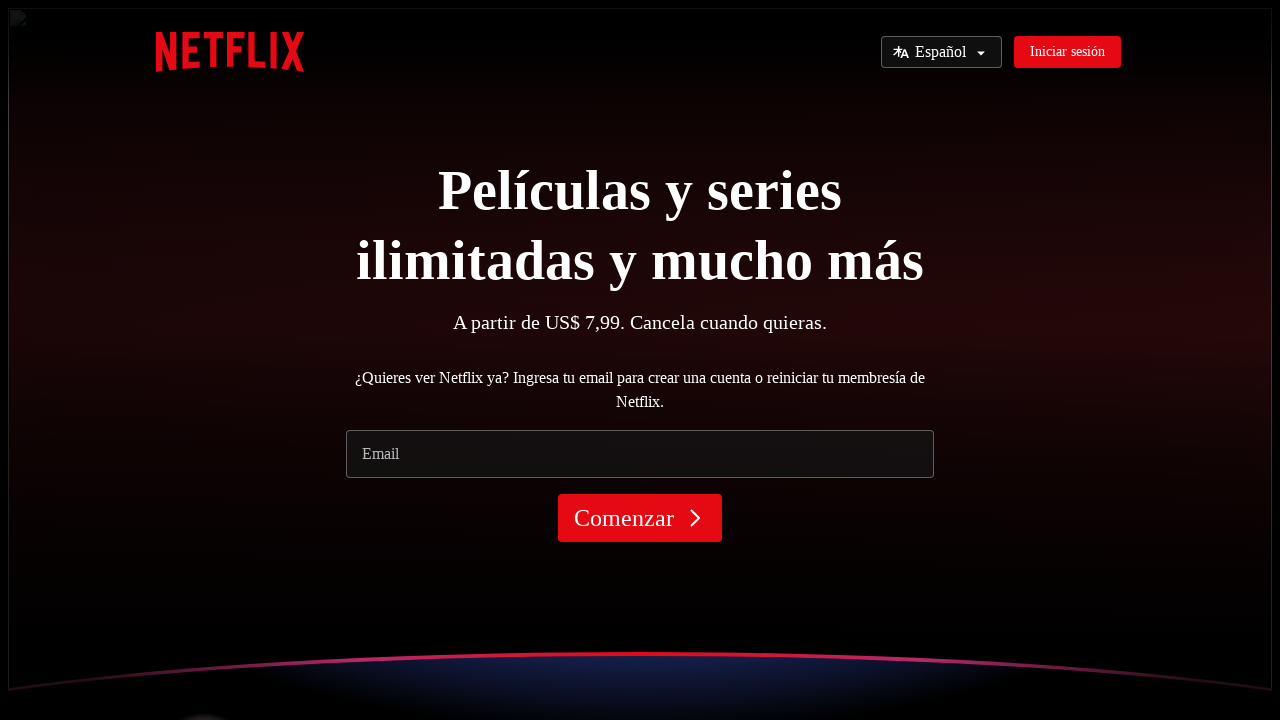

Waited for buttons to load on Netflix Uruguay site
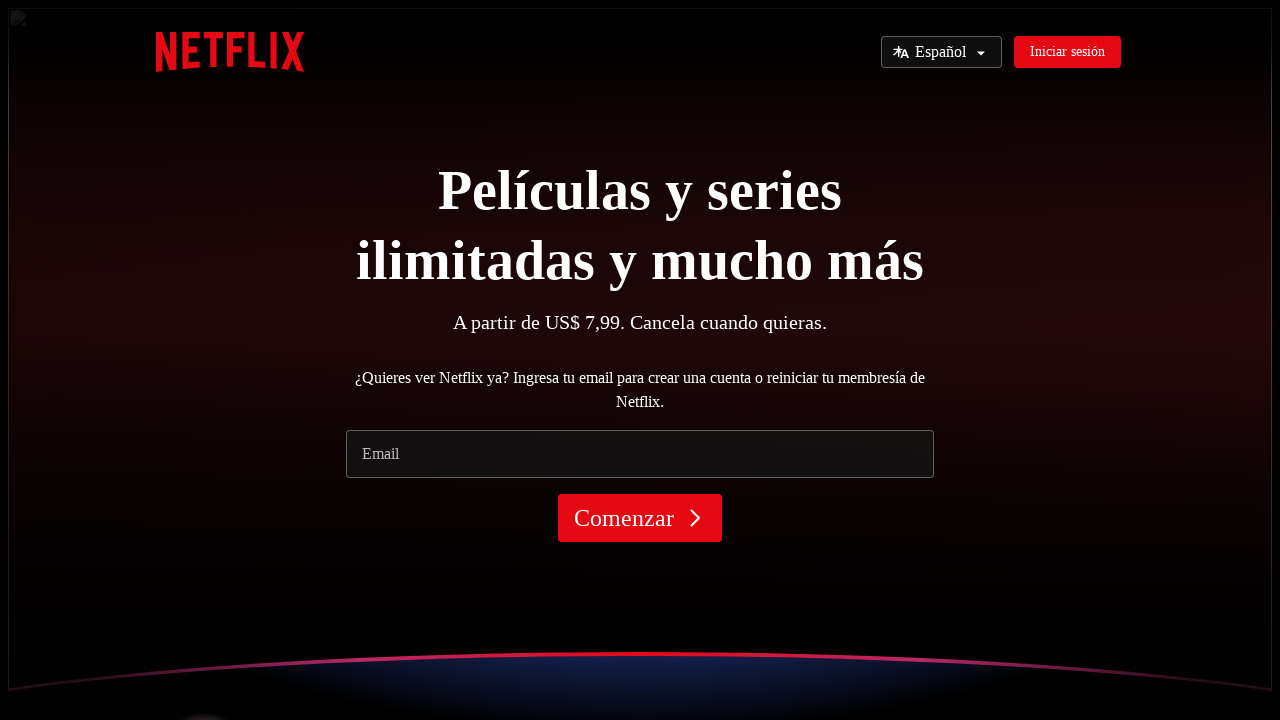

Located the first button on the page
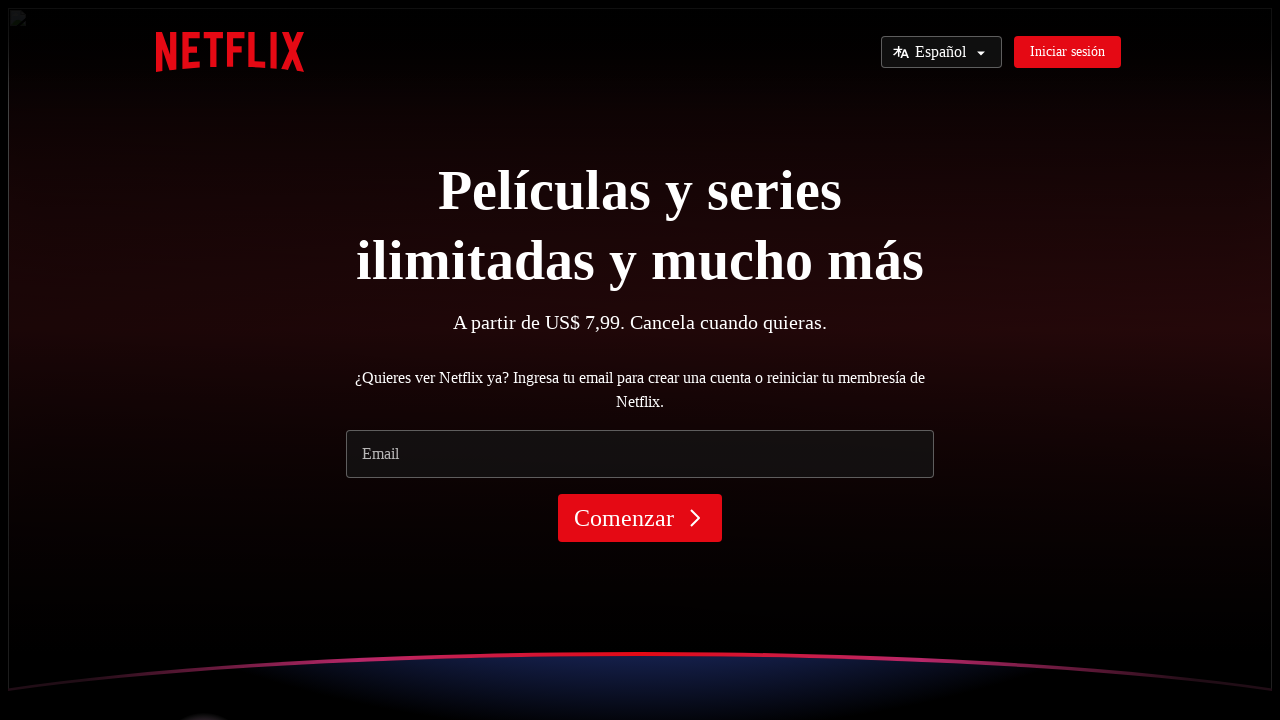

Clicked the first button on the Netflix Uruguay page at (640, 518) on button >> nth=0
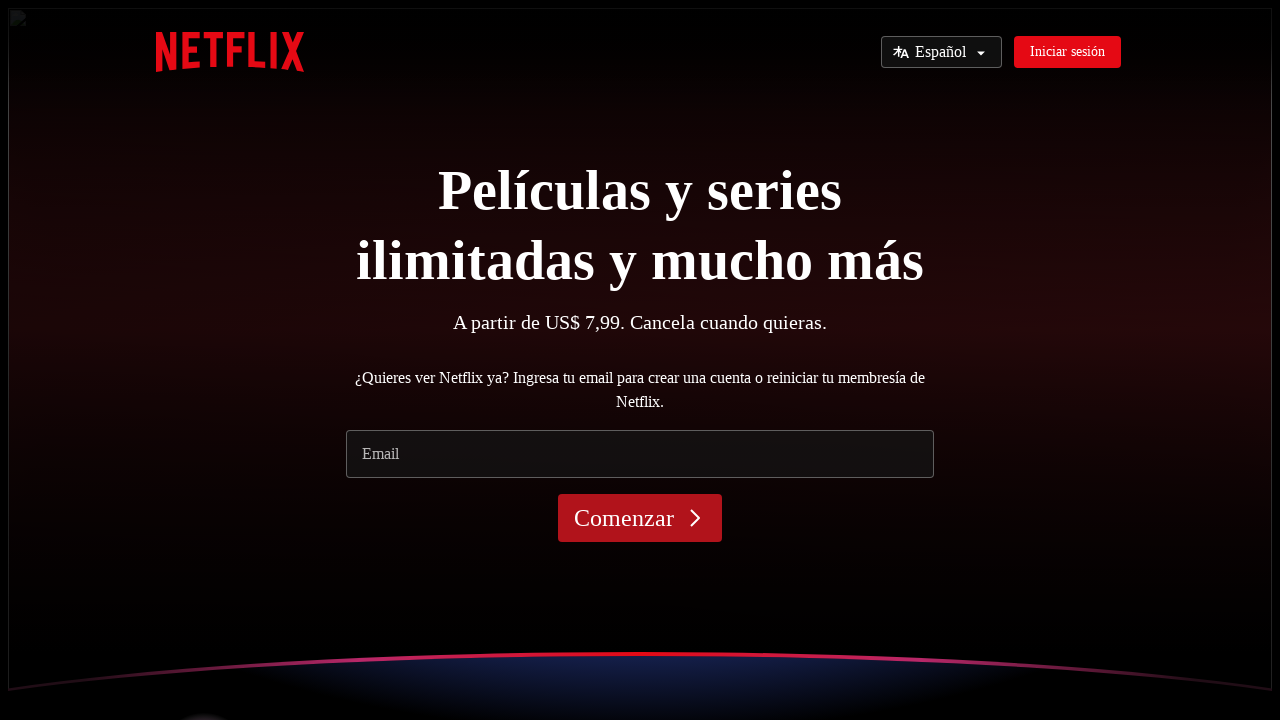

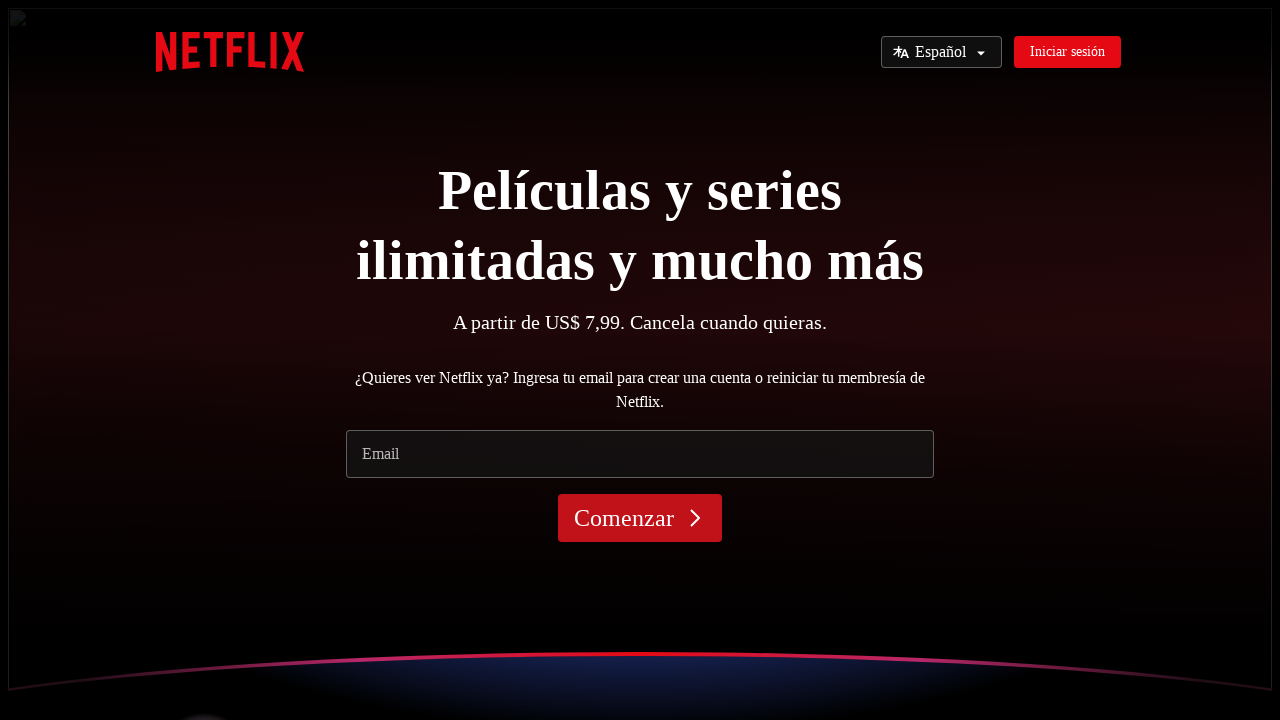